Tests dynamic click functionality by clicking a button and verifying the response message appears

Starting URL: https://demoqa.com/buttons

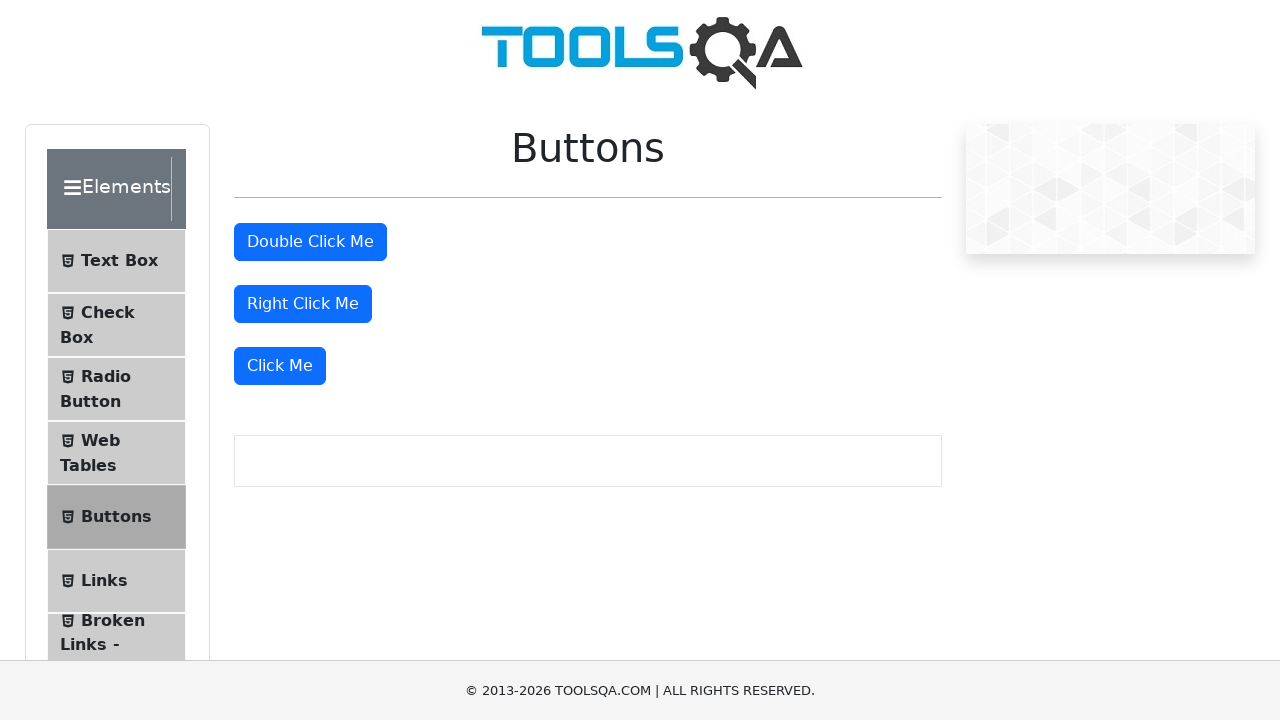

Waited for 'Click Me' button to be visible
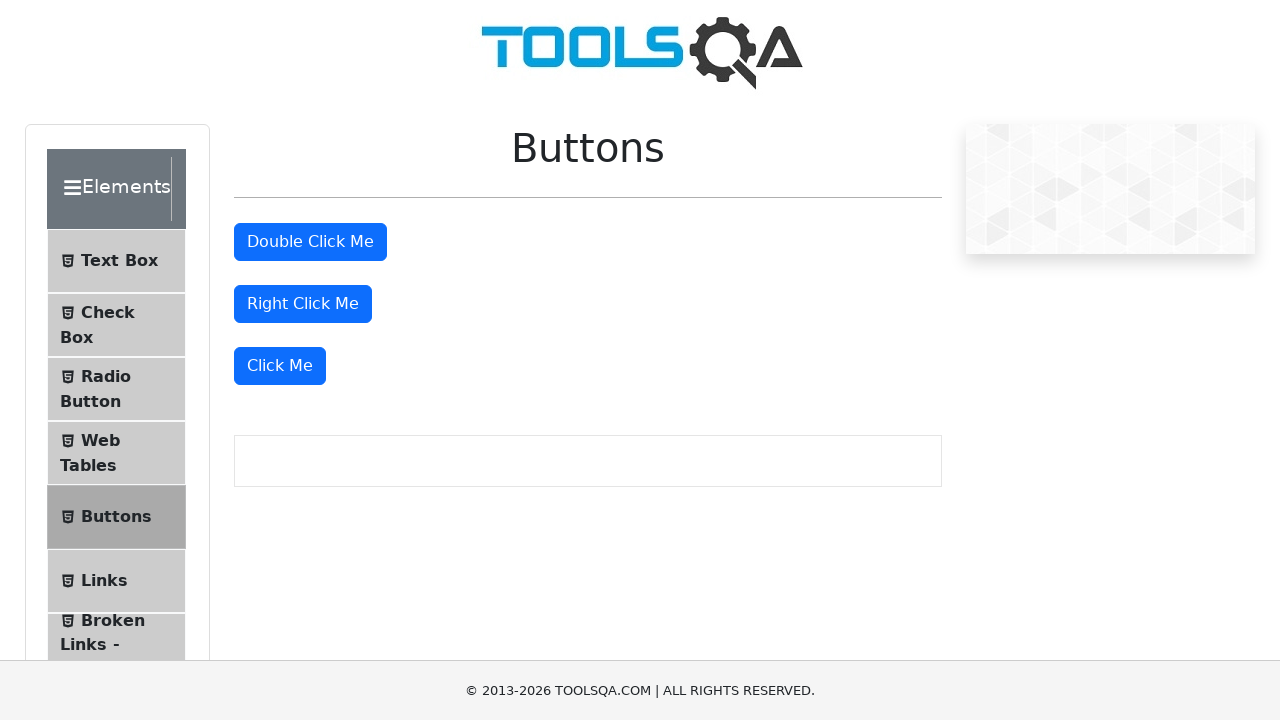

Clicked the 'Click Me' button at (280, 366) on xpath=//button[text()='Click Me']
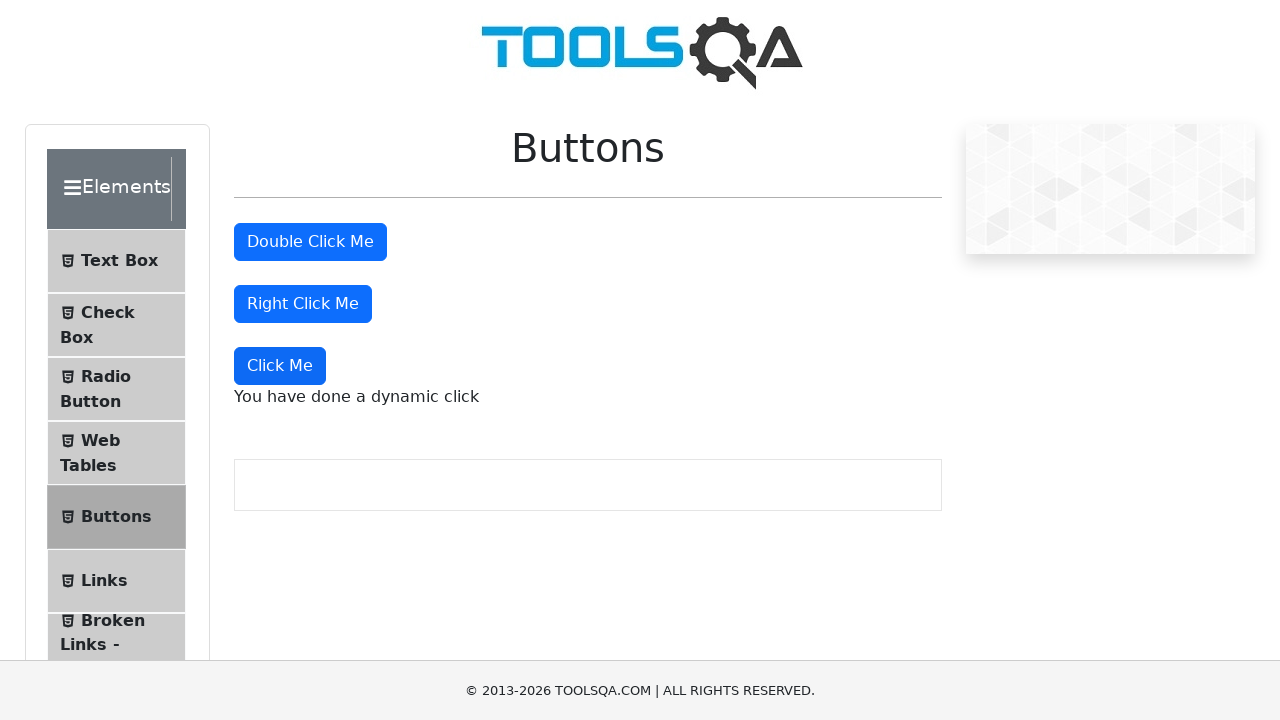

Waited for dynamic click response message to appear
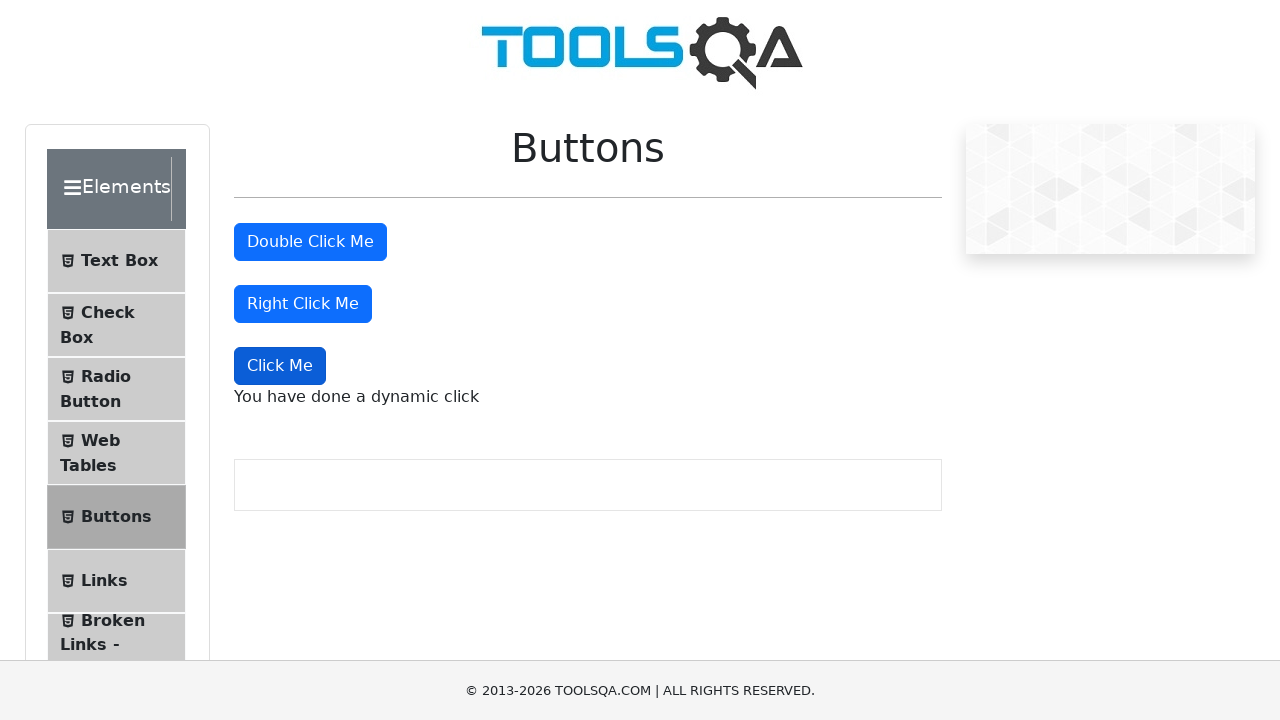

Located the response message element
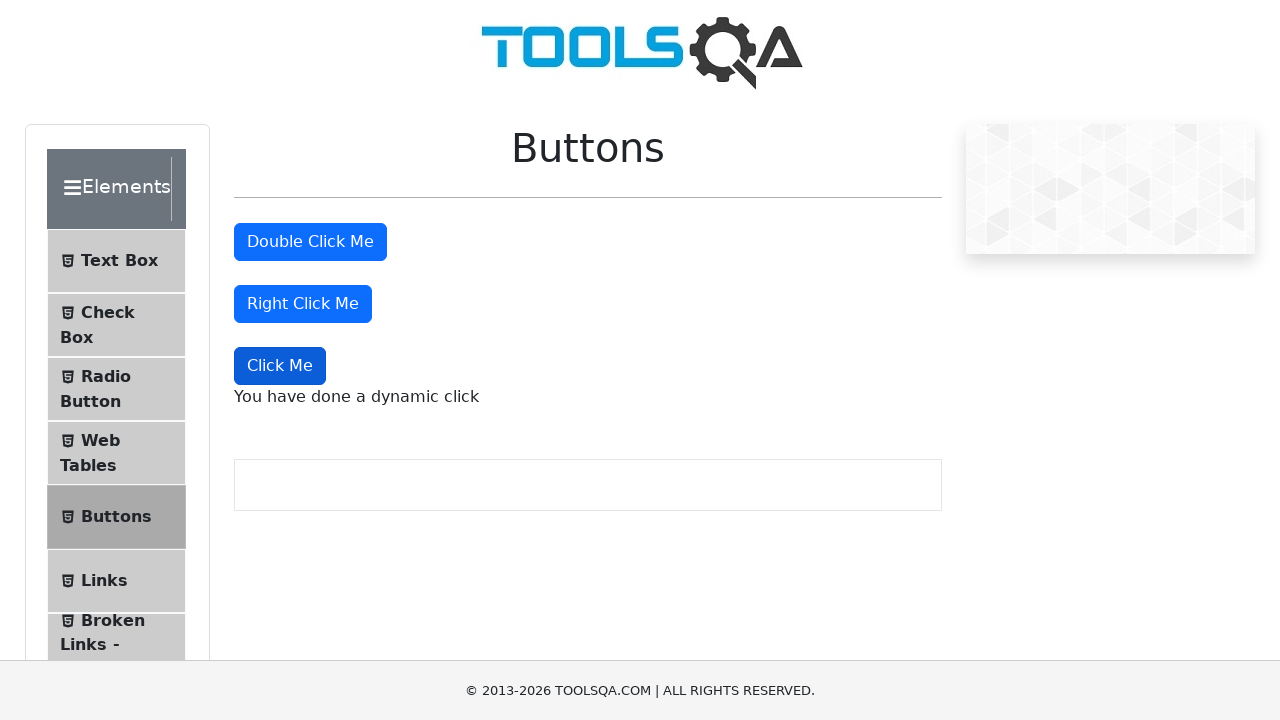

Verified response message contains 'You have done a dynamic click'
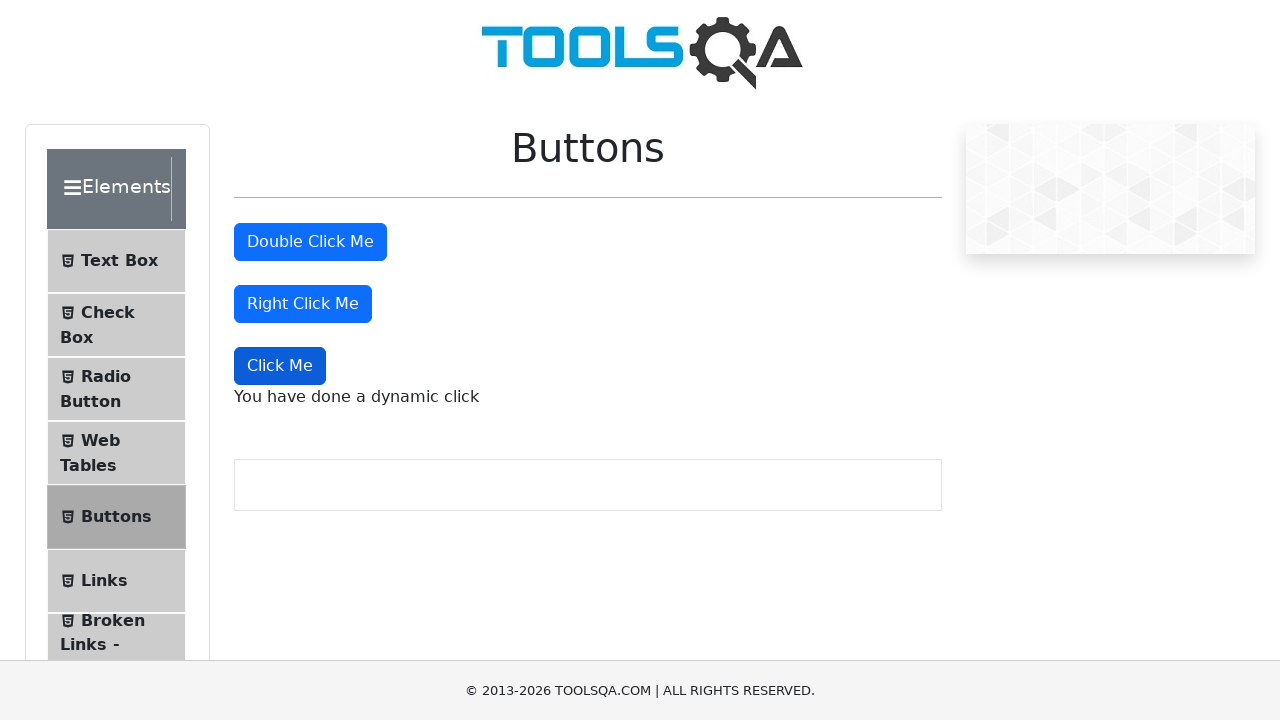

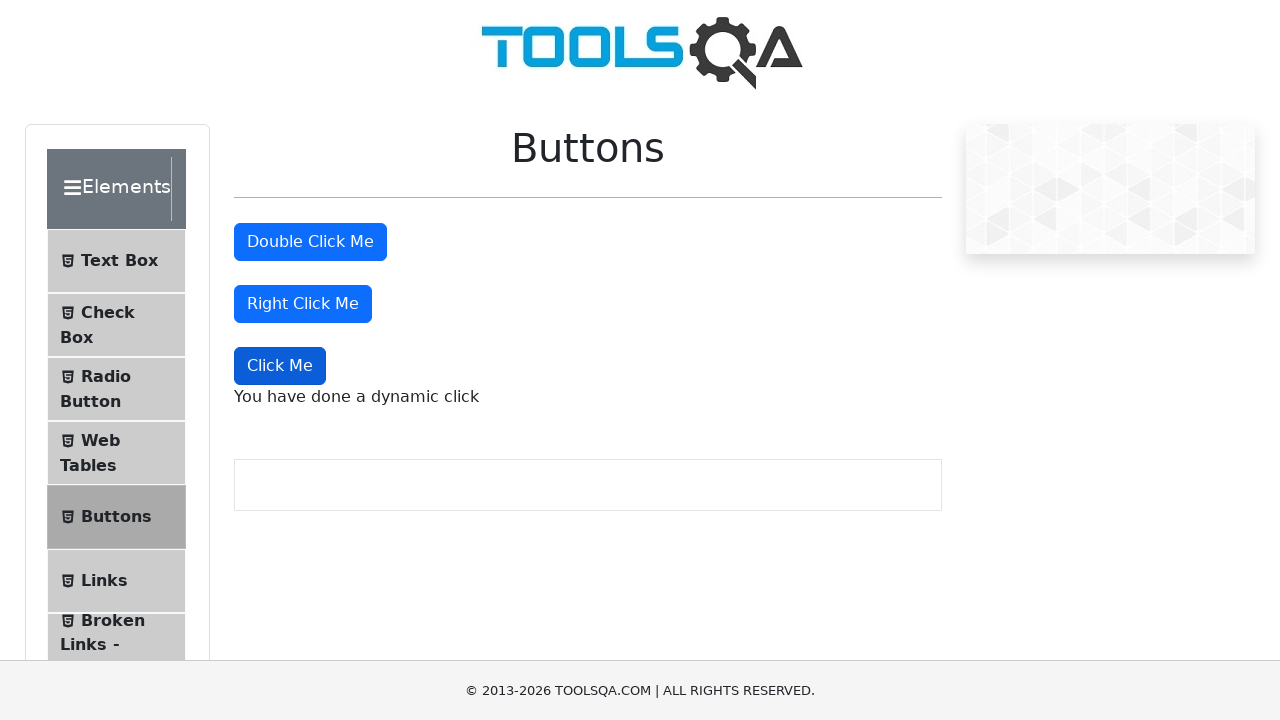